Tests checkbox interaction by finding all checkboxes with class 'cb1-element' and selecting the one with value 'Option-2'

Starting URL: http://syntaxprojects.com/basic-checkbox-demo.php

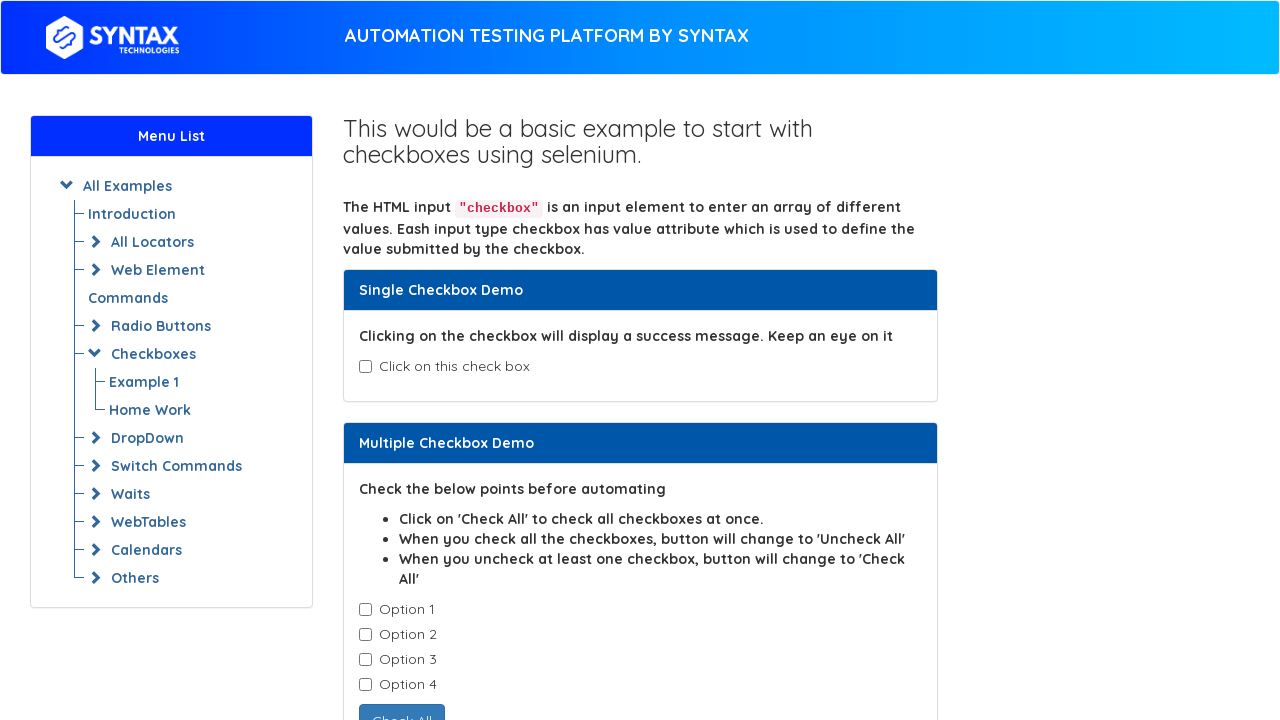

Navigated to checkbox demo page
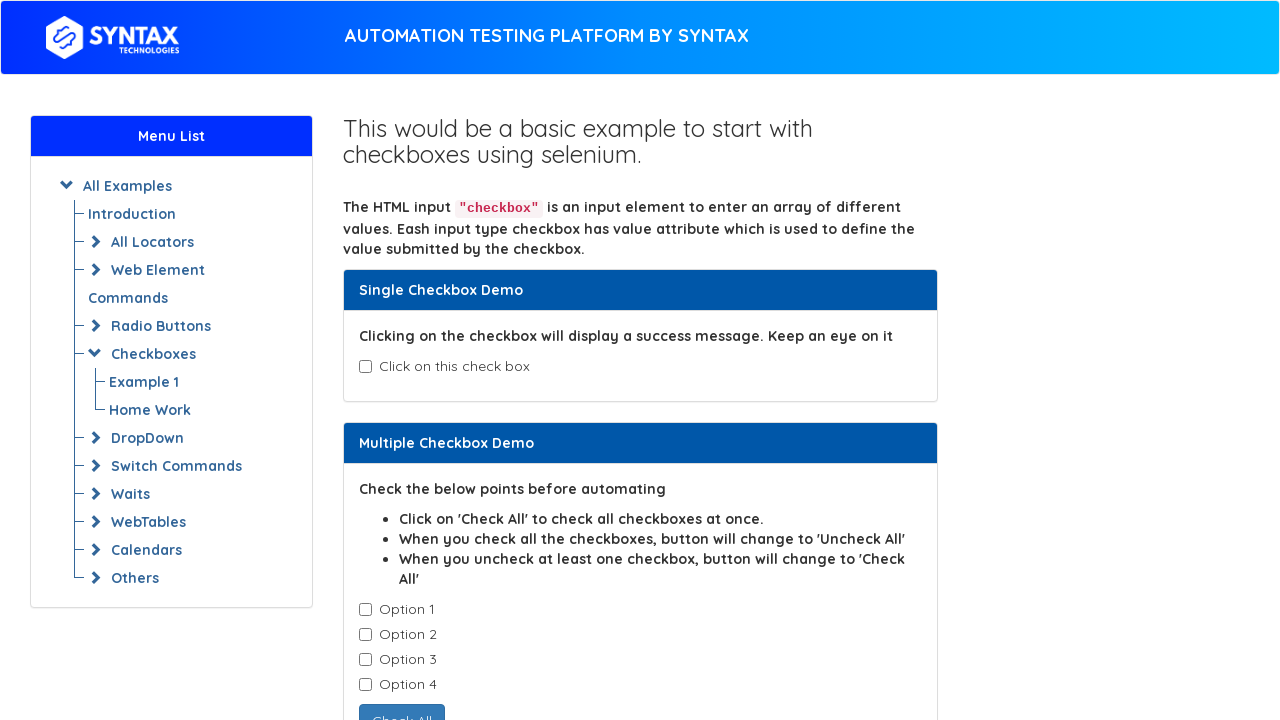

Found all checkboxes with class 'cb1-element'
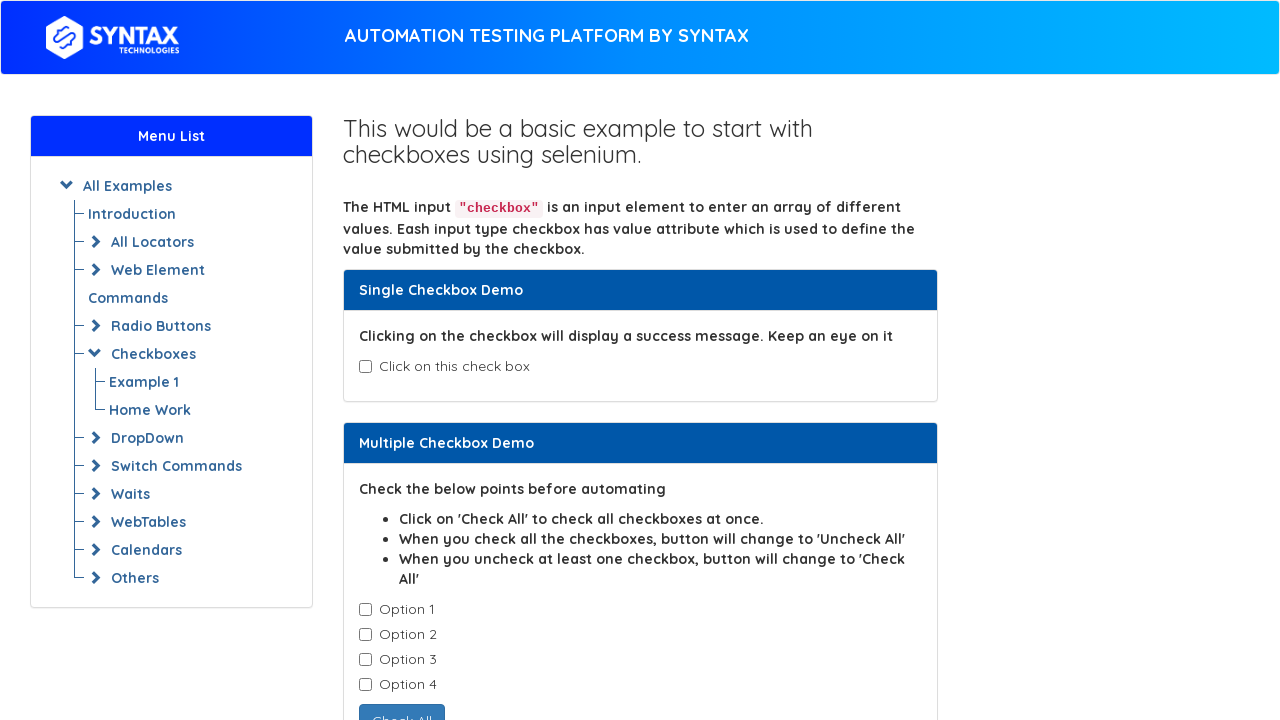

Retrieved checkbox value: Option-1
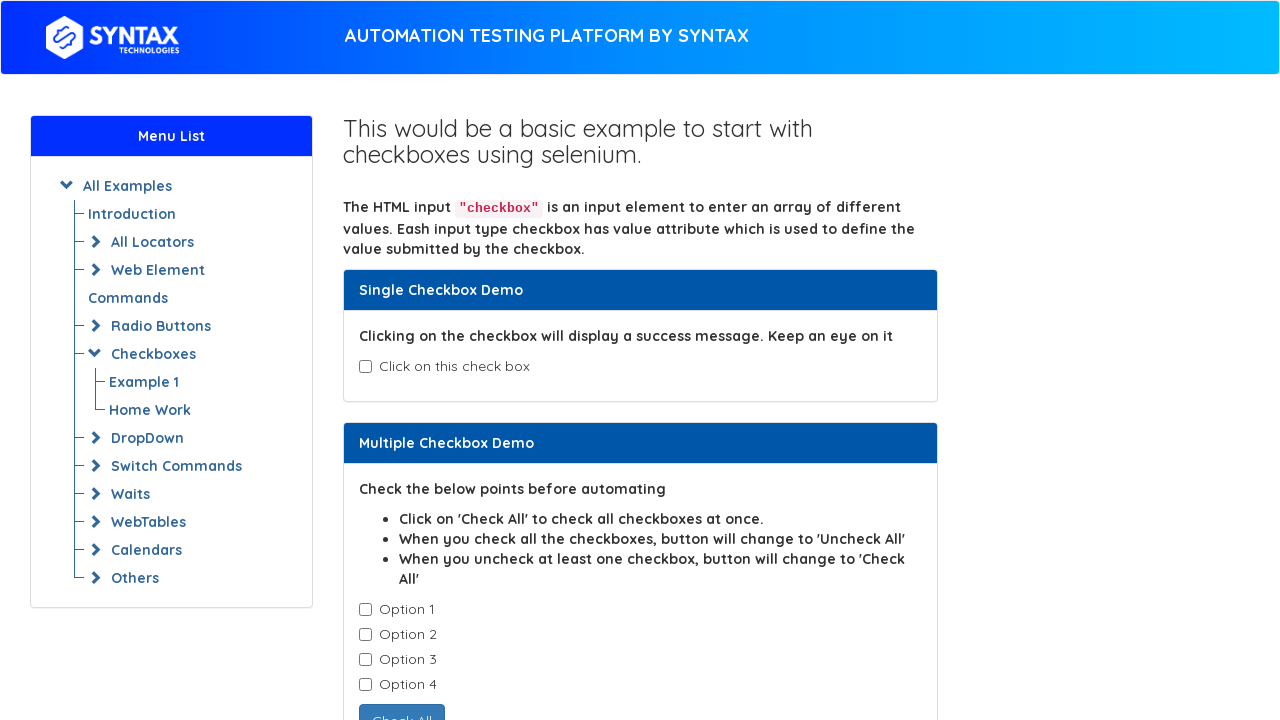

Retrieved checkbox value: Option-2
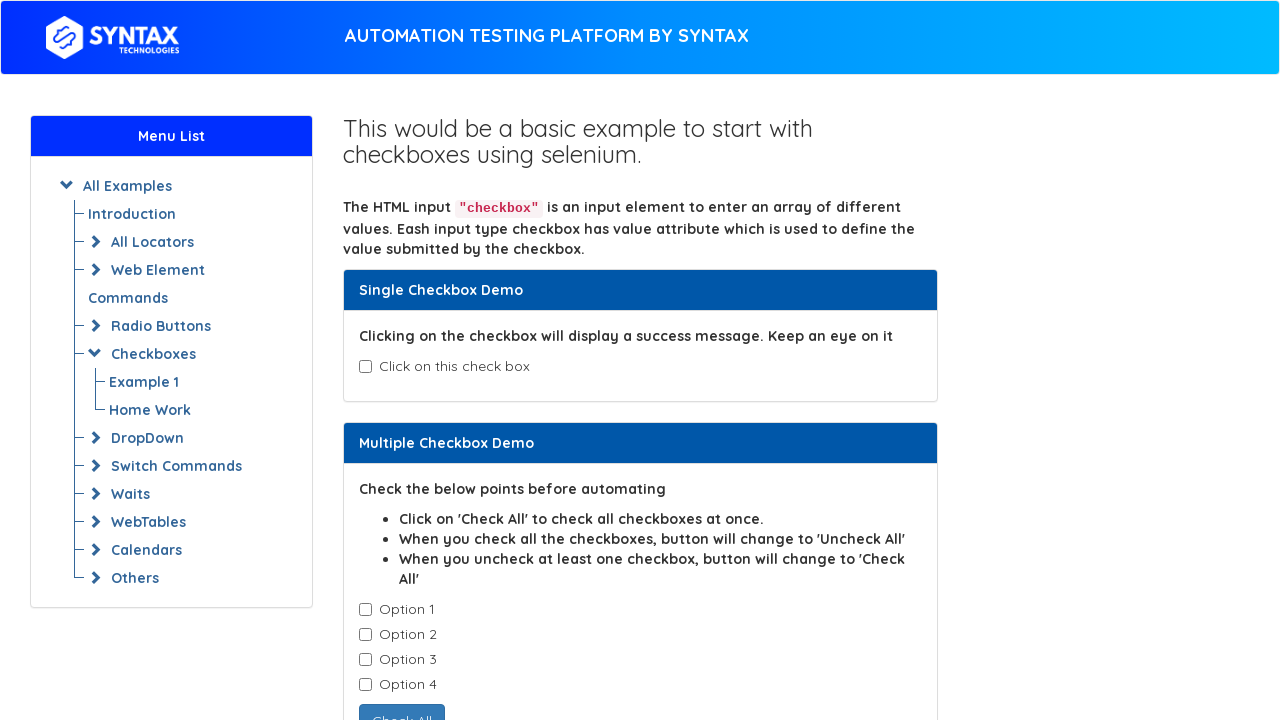

Clicked checkbox with value 'Option-2'
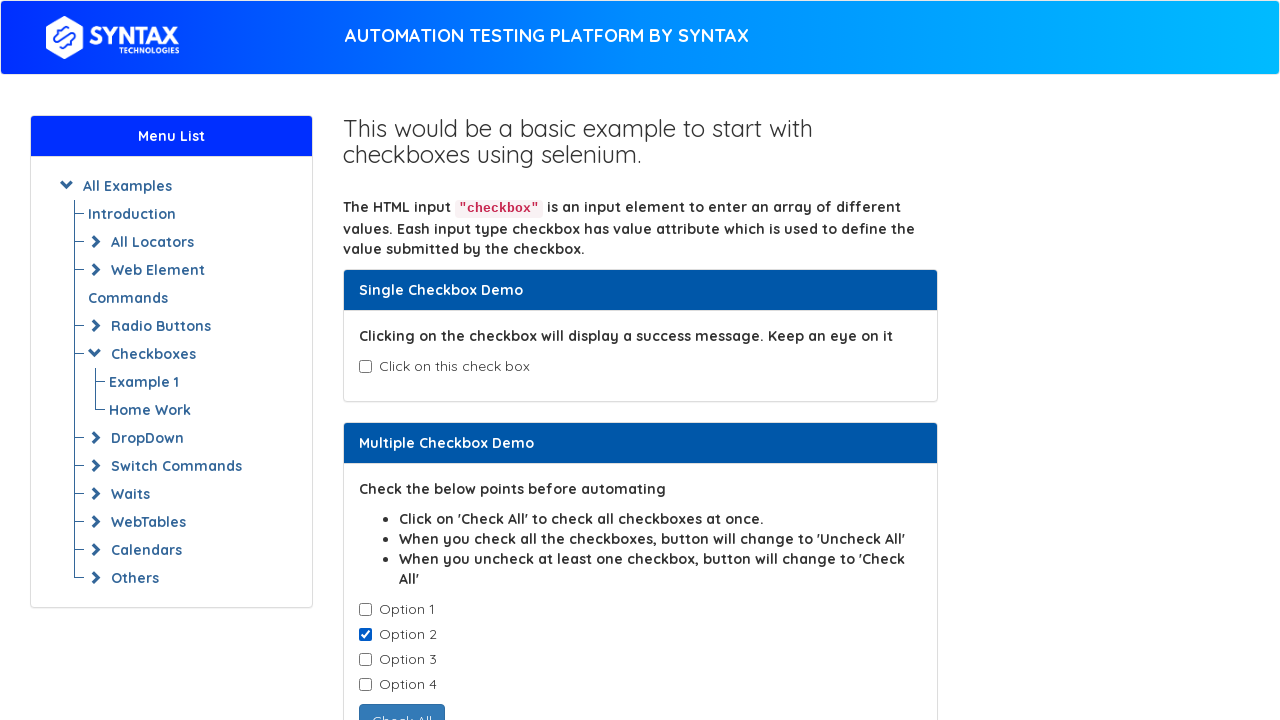

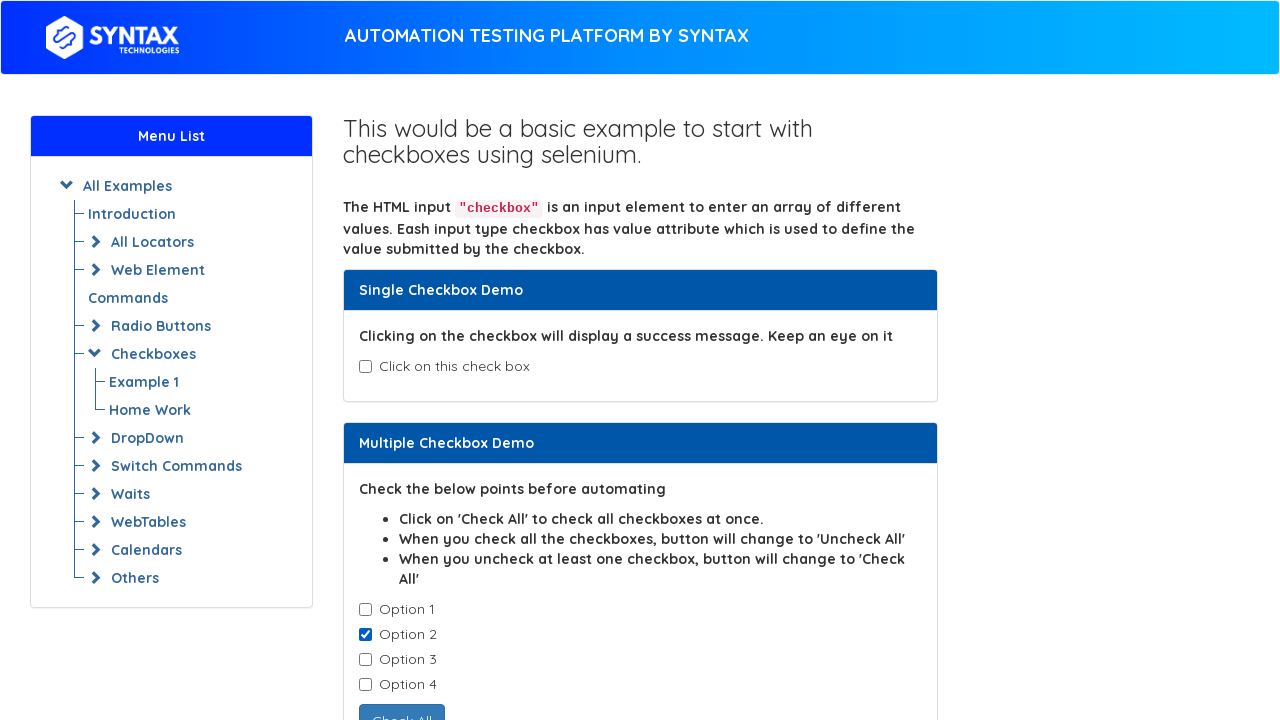